Tests the clear button functionality on an online calculator after entering a numeric digit (1), then pressing 'c' to clear

Starting URL: https://www.online-calculator.com/full-screen-calculator/

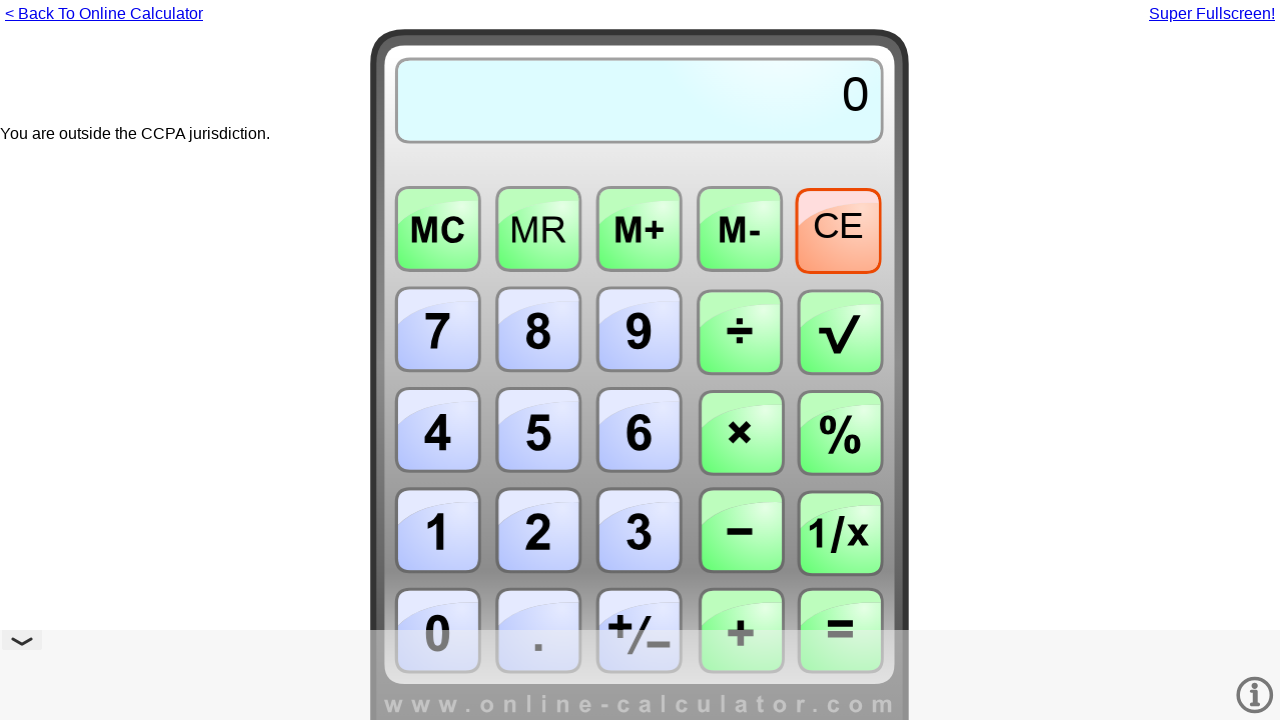

Pressed Numpad1 to enter numeric digit 1 on calculator
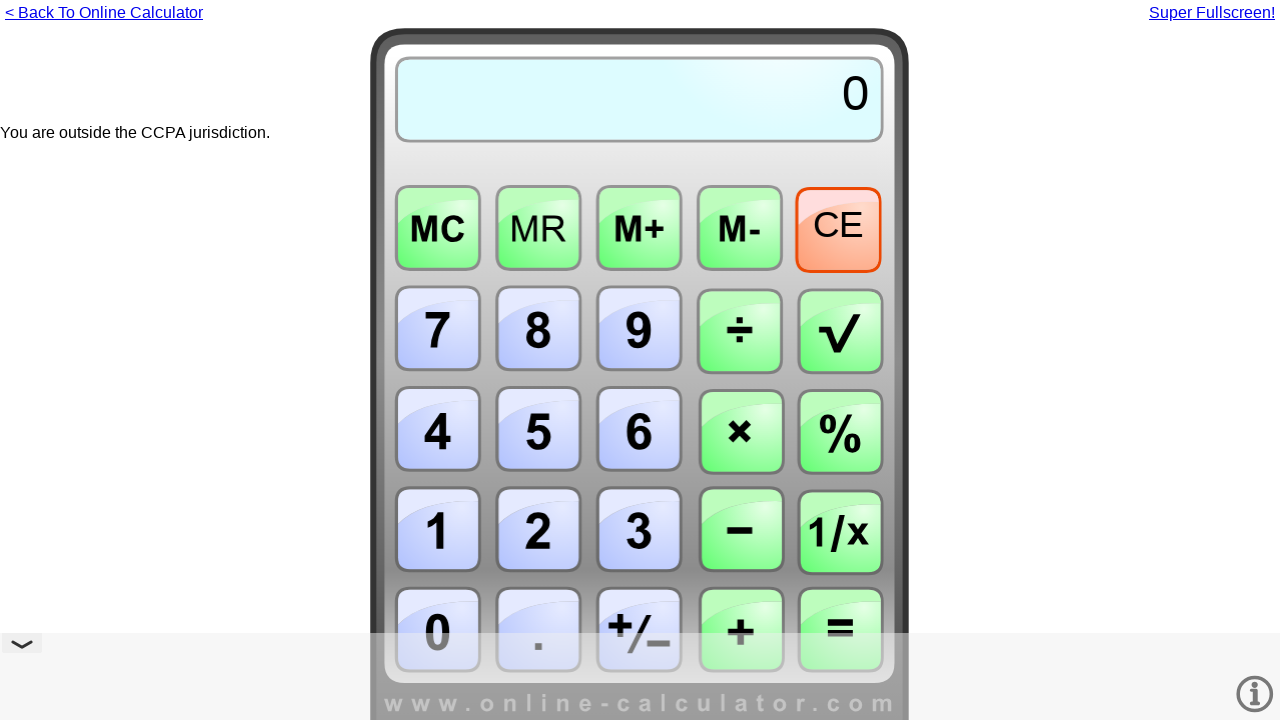

Pressed 'c' key to clear calculator
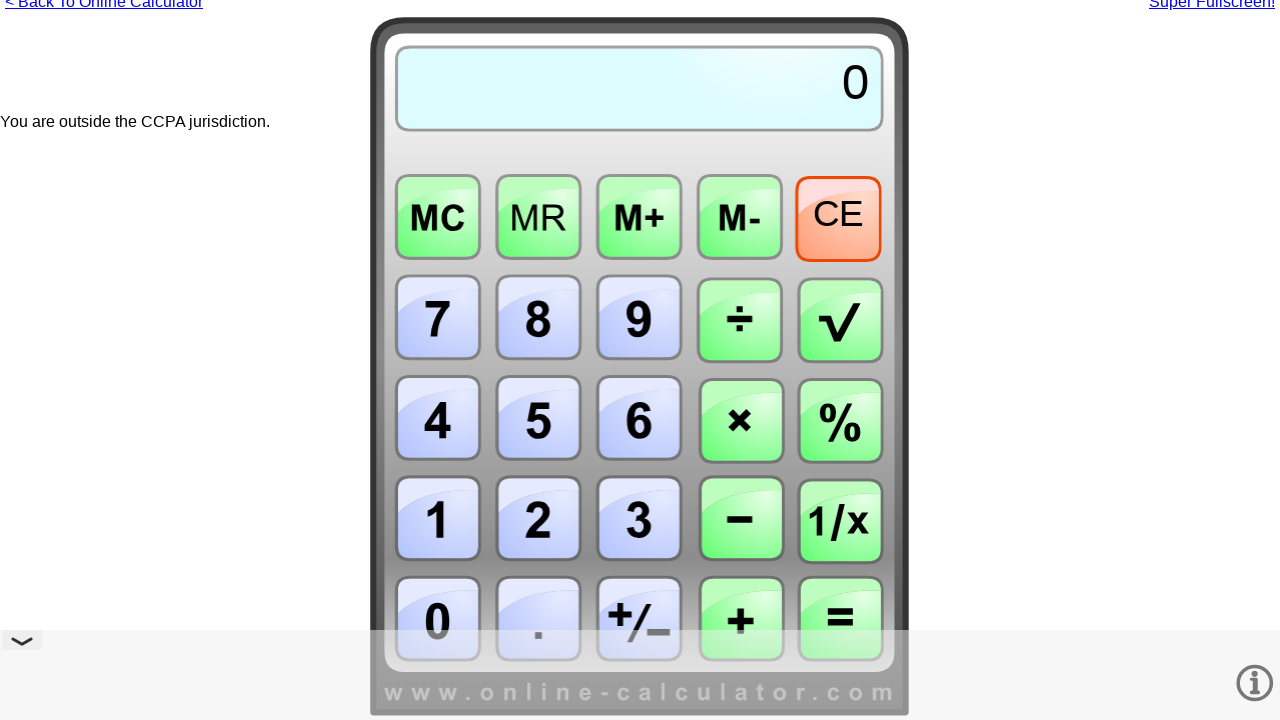

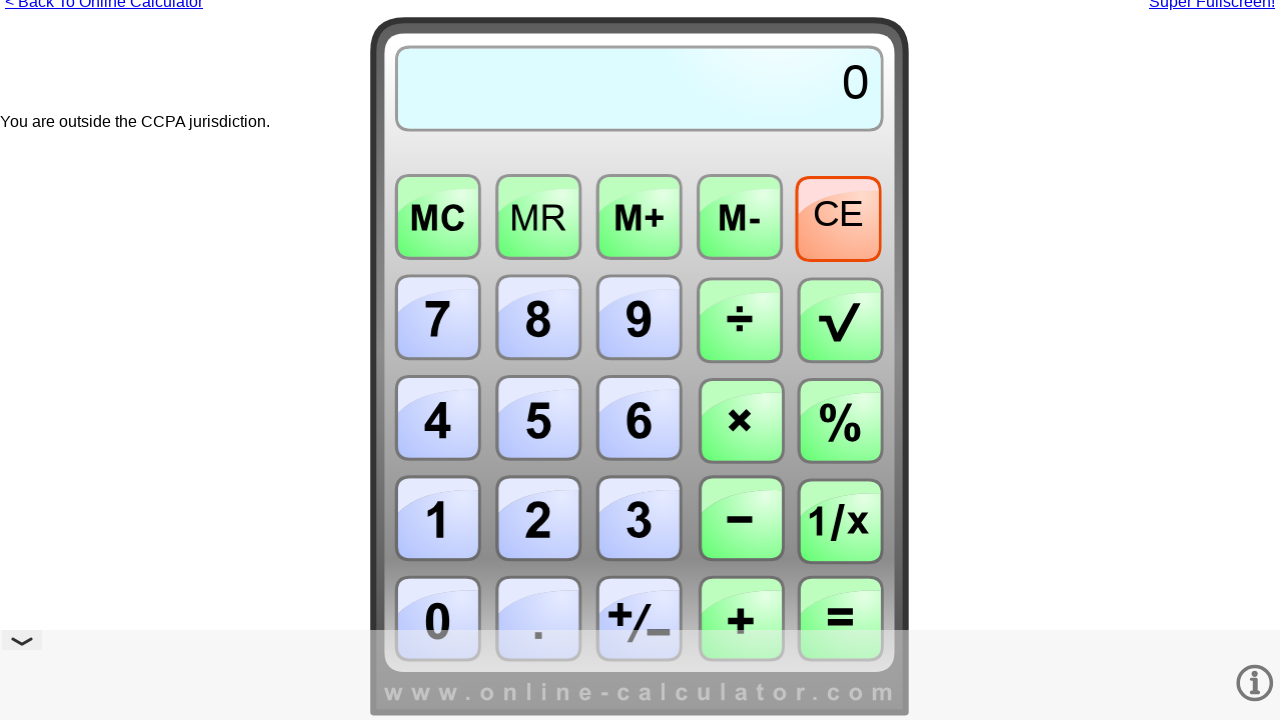